Navigates to a USAspending.gov award page, clicks on the Transactions tab if visible, waits for the transactions table to load with data rows, and expands any "Read more" buttons to reveal full content.

Starting URL: https://www.usaspending.gov/award/CONT_AWD_75A50123C00037_7505_-NONE-_-NONE-

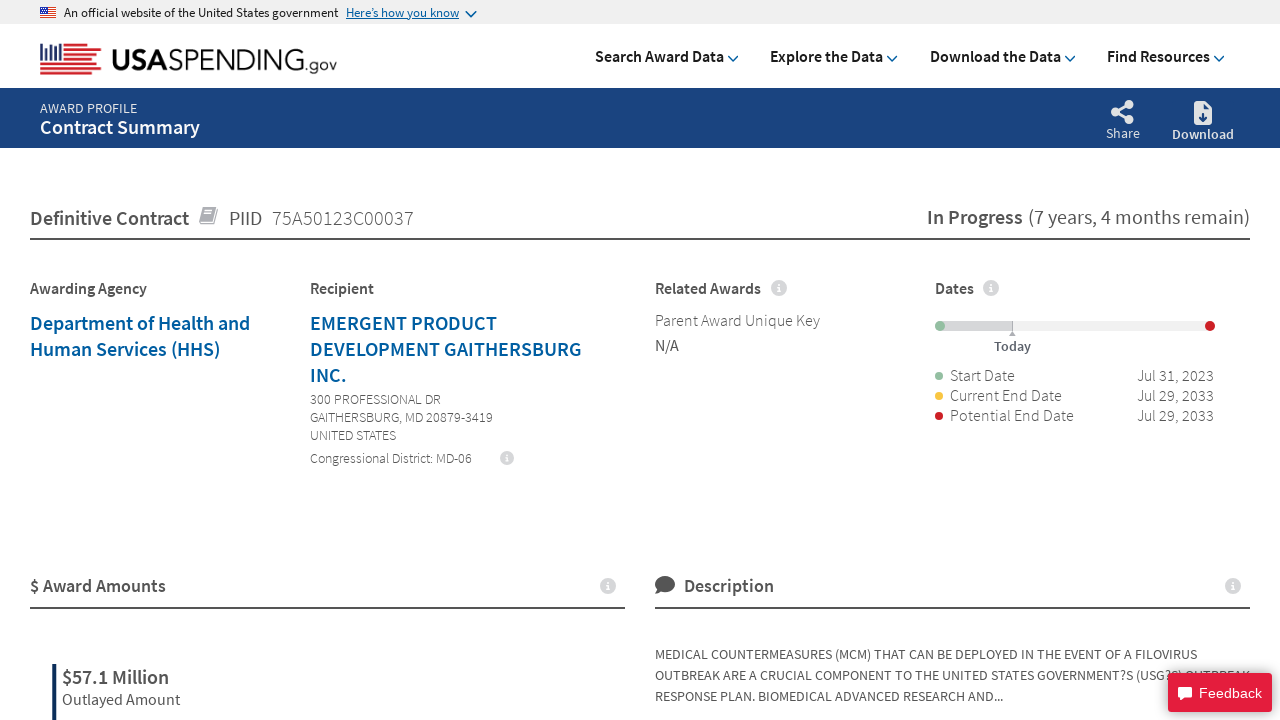

Waited for network to settle after initial page load
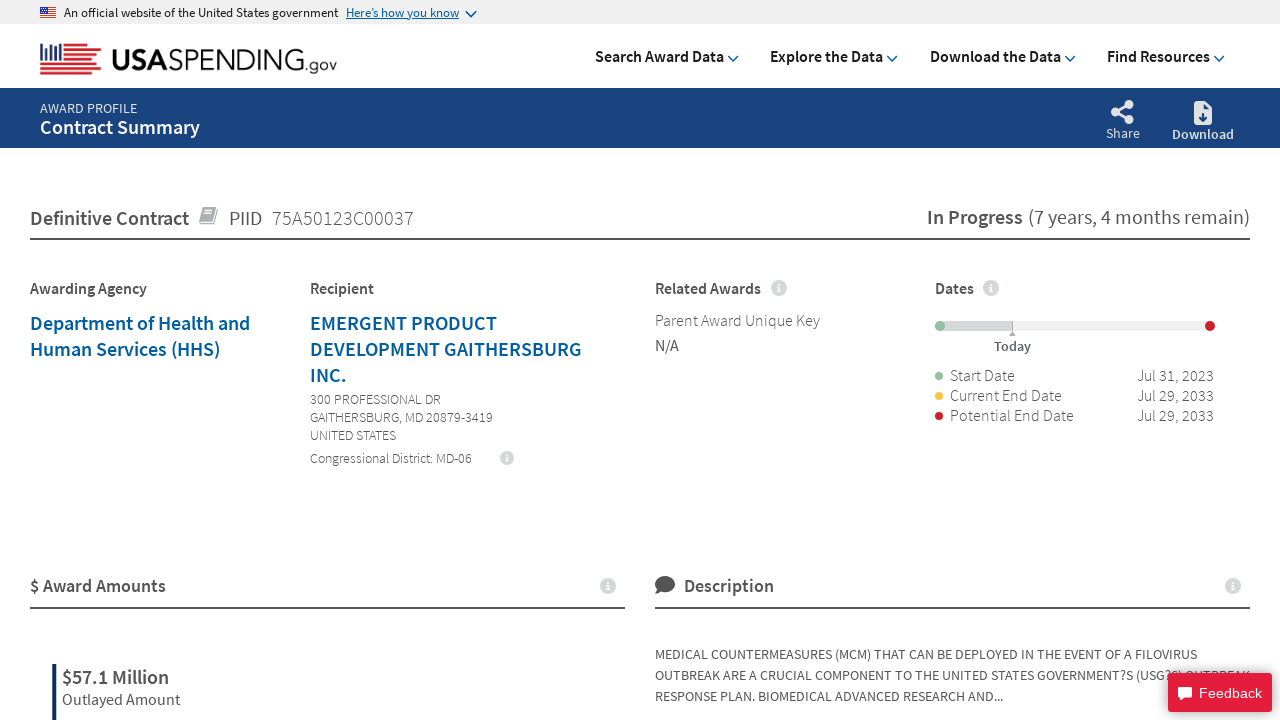

Clicked Transactions tab if visible
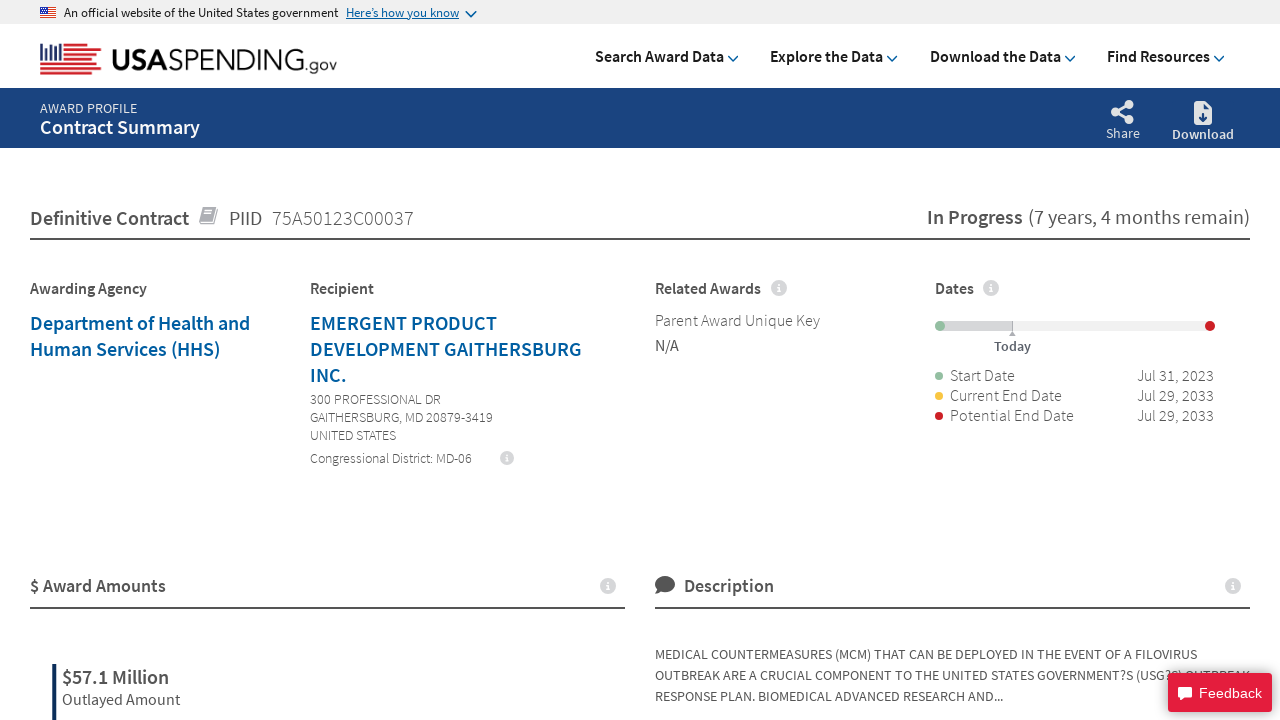

Results table container became visible
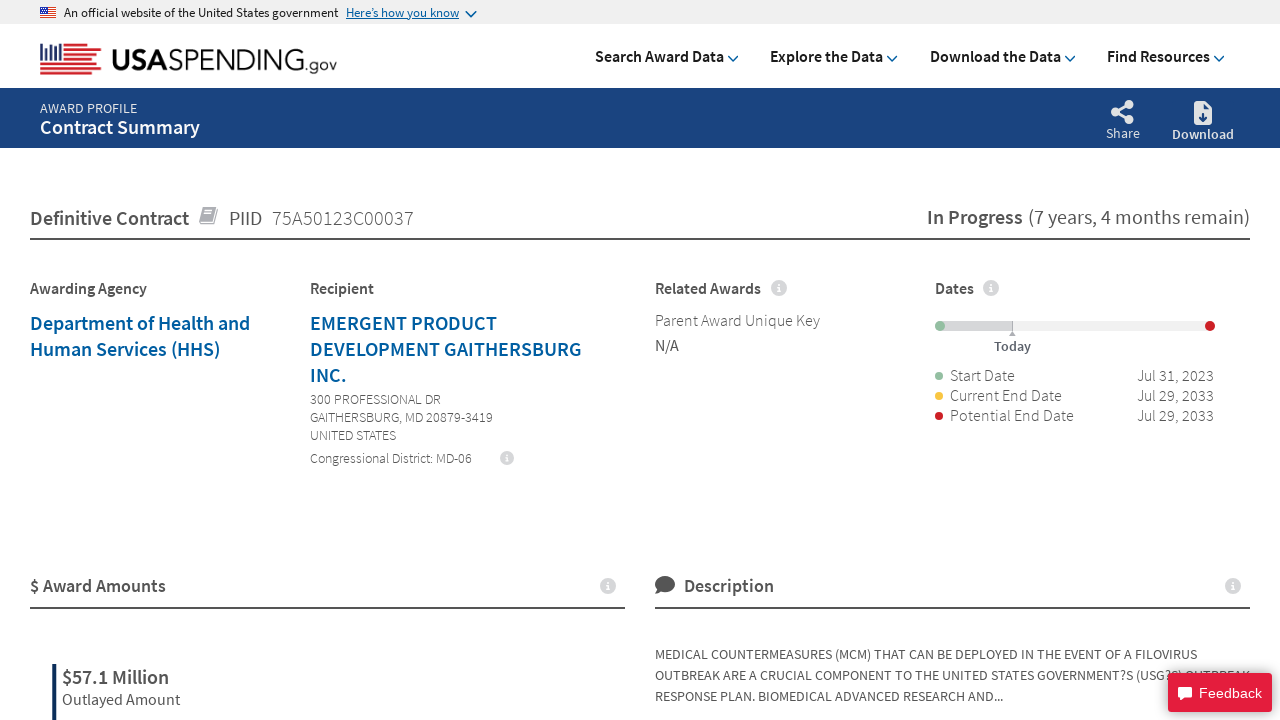

Table loaded with at least one data row
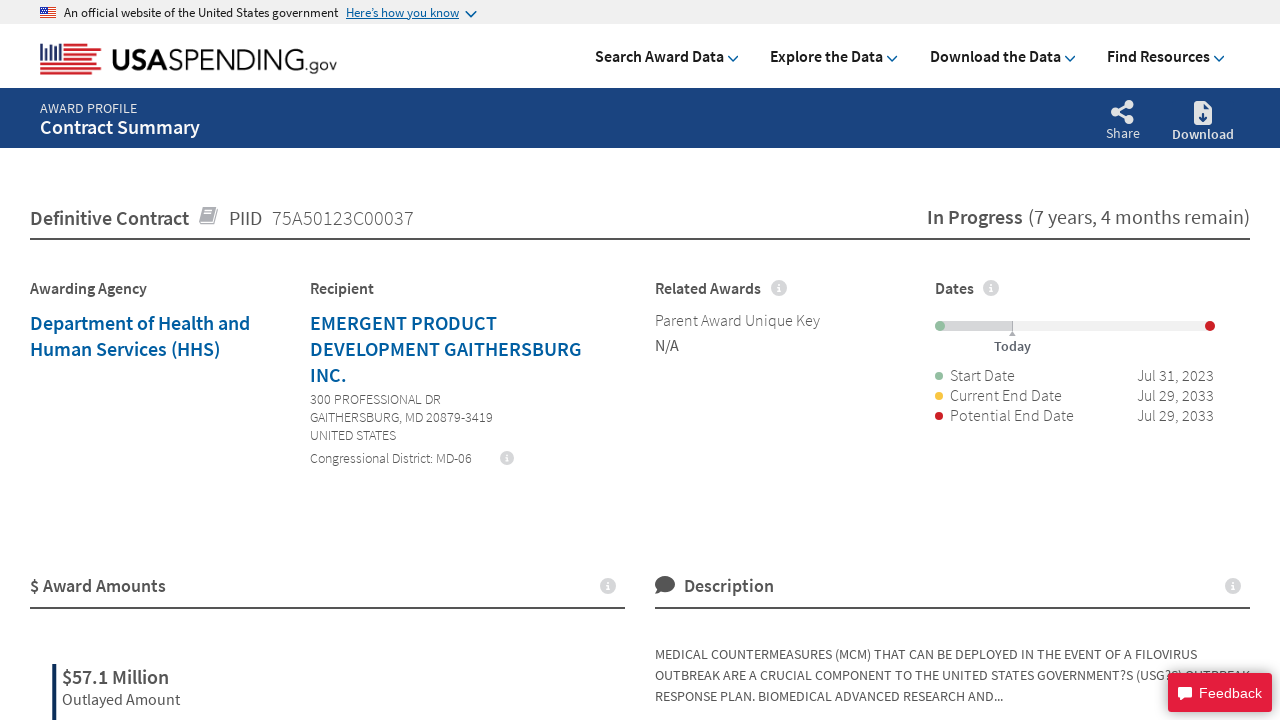

Clicked 'Read more' button #1 at (1195, 360) on xpath=//div[@class='results-table-content']//button[contains(translate(normalize
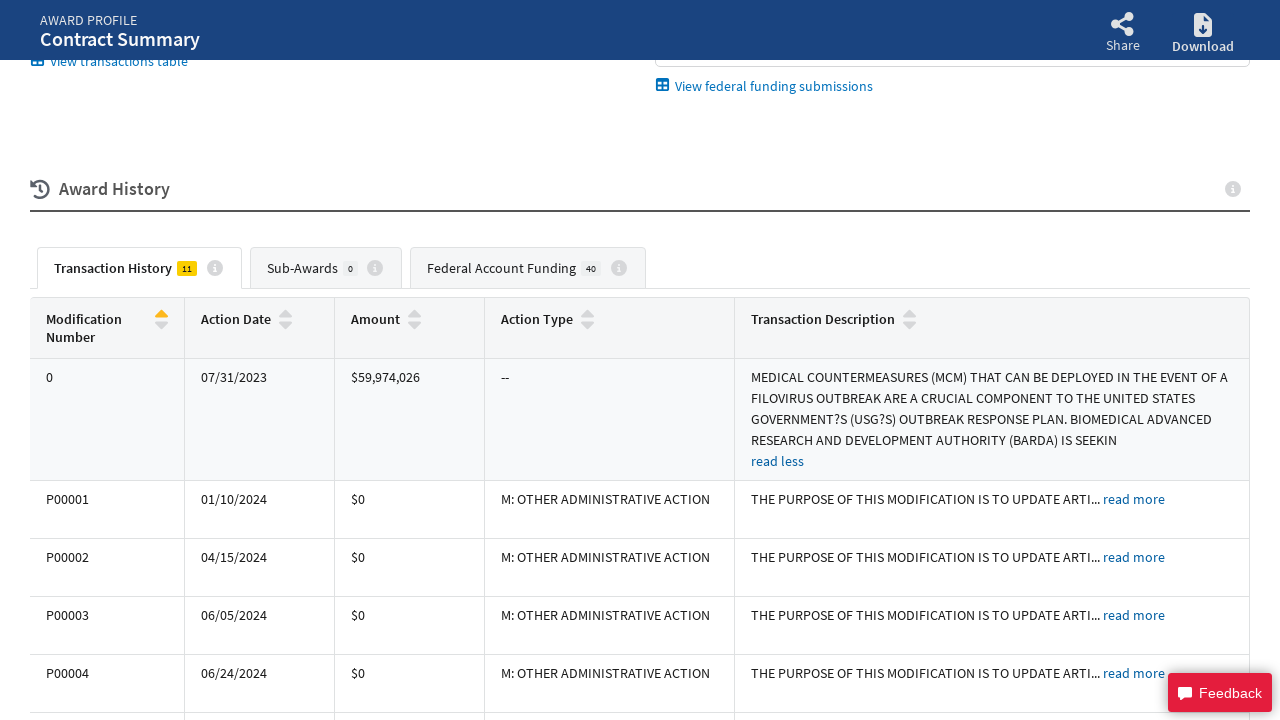

Clicked 'Read more' button #2 at (1134, 557) on xpath=//div[@class='results-table-content']//button[contains(translate(normalize
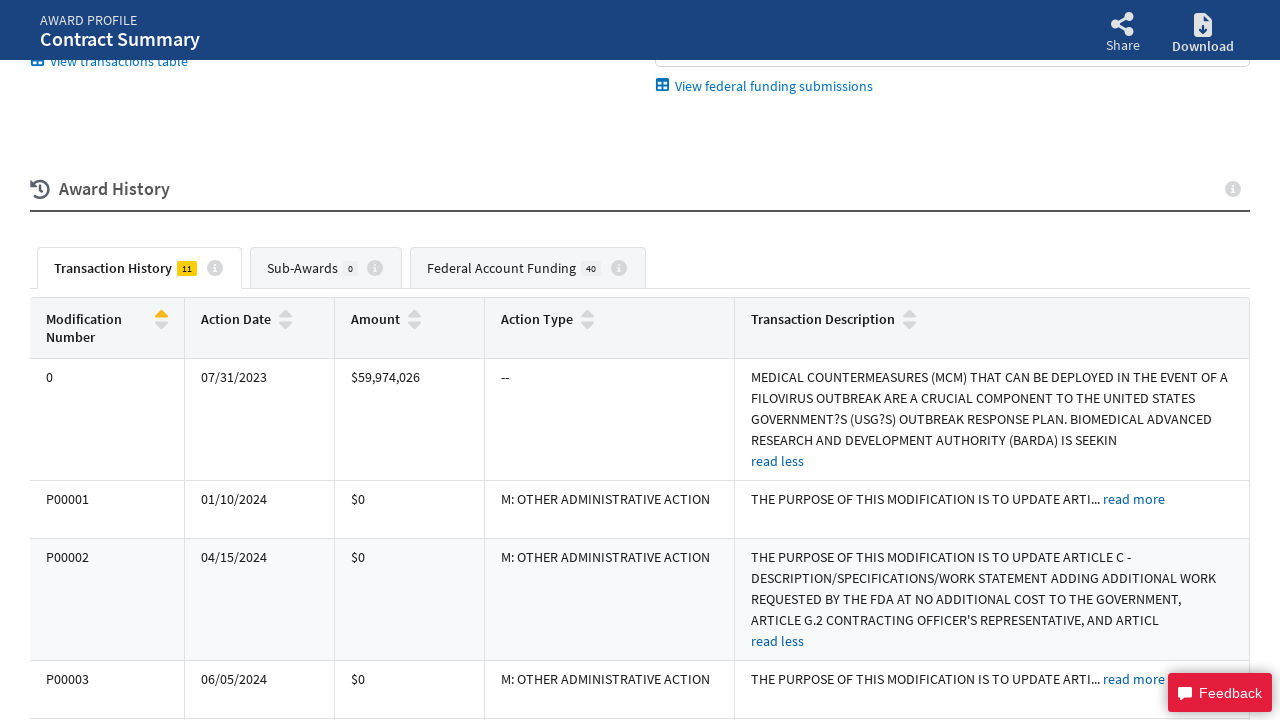

Clicked 'Read more' button #3 at (1134, 360) on xpath=//div[@class='results-table-content']//button[contains(translate(normalize
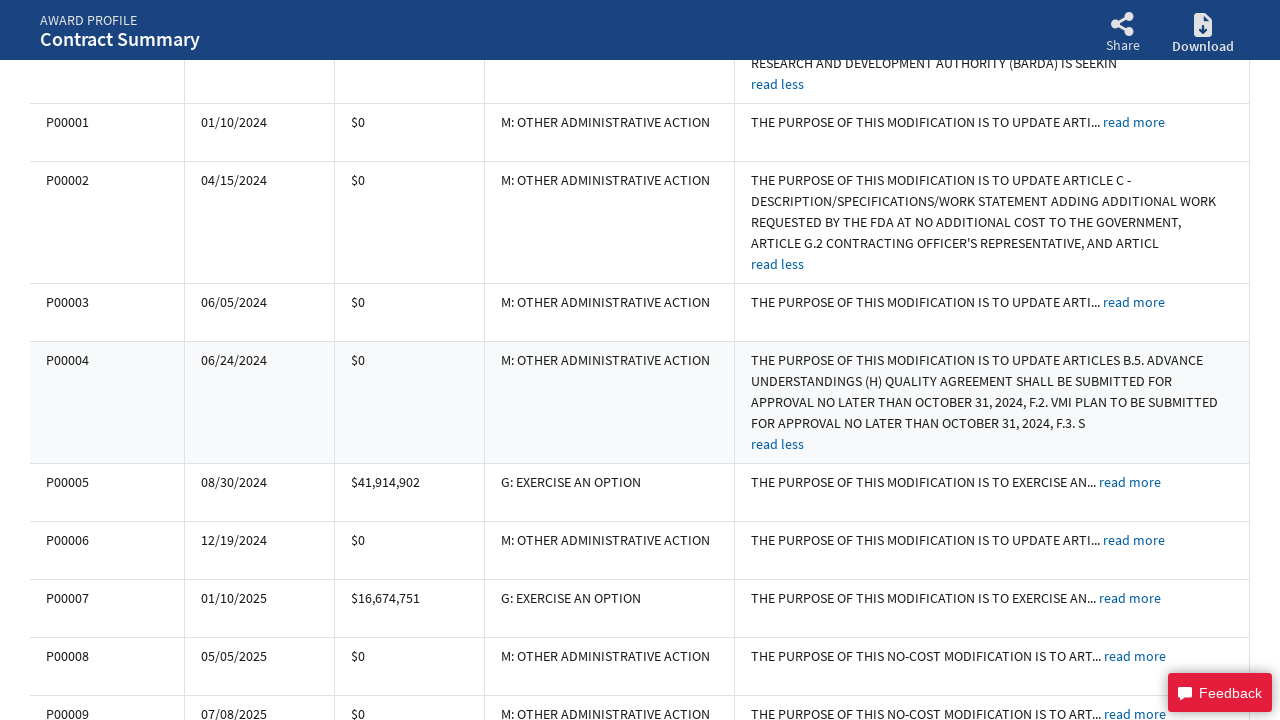

Clicked 'Read more' button #4 at (1134, 540) on xpath=//div[@class='results-table-content']//button[contains(translate(normalize
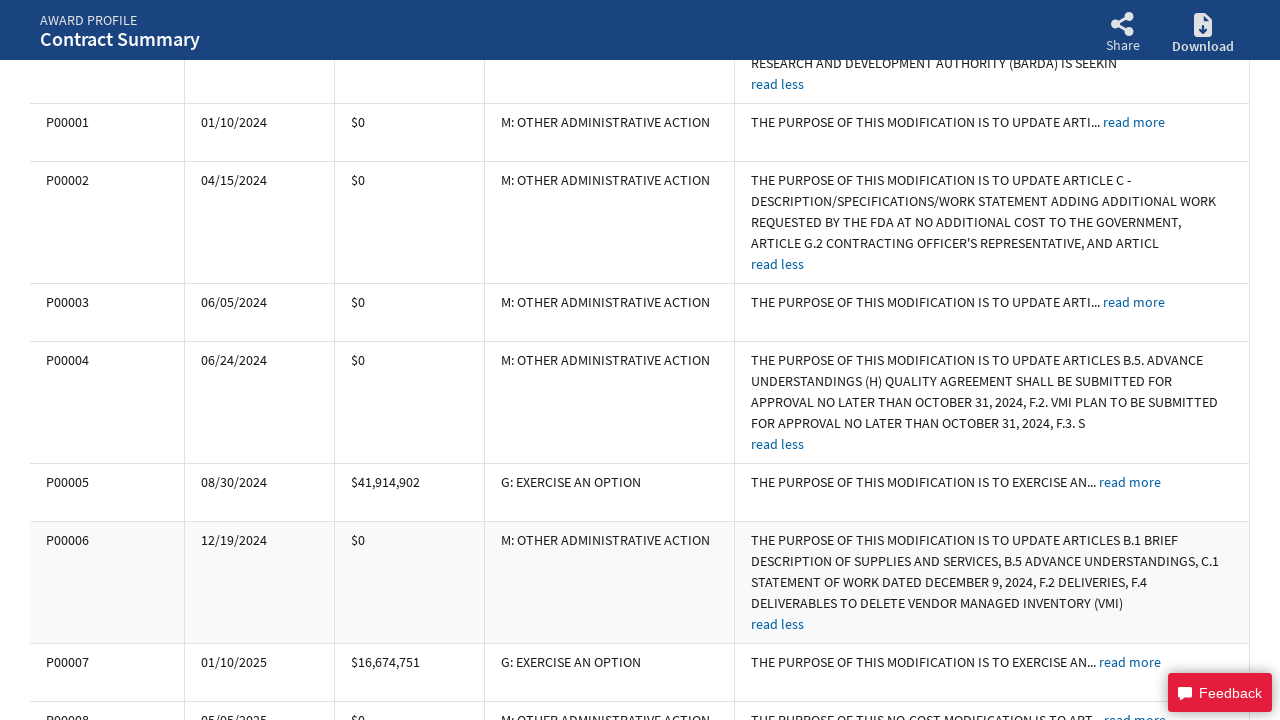

Clicked 'Read more' button #5 at (1135, 713) on xpath=//div[@class='results-table-content']//button[contains(translate(normalize
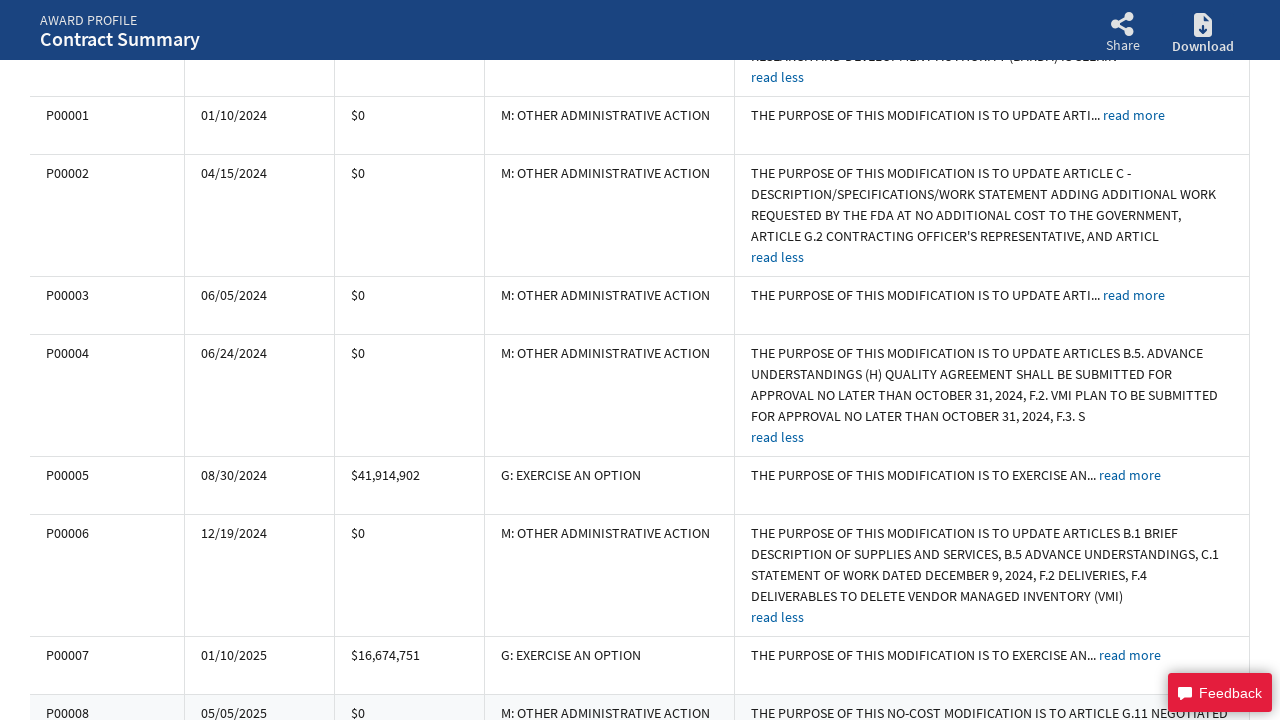

Waited 250ms before next expansion pass on xpath=//div[@class='results-table-content']//button[contains(translate(normalize
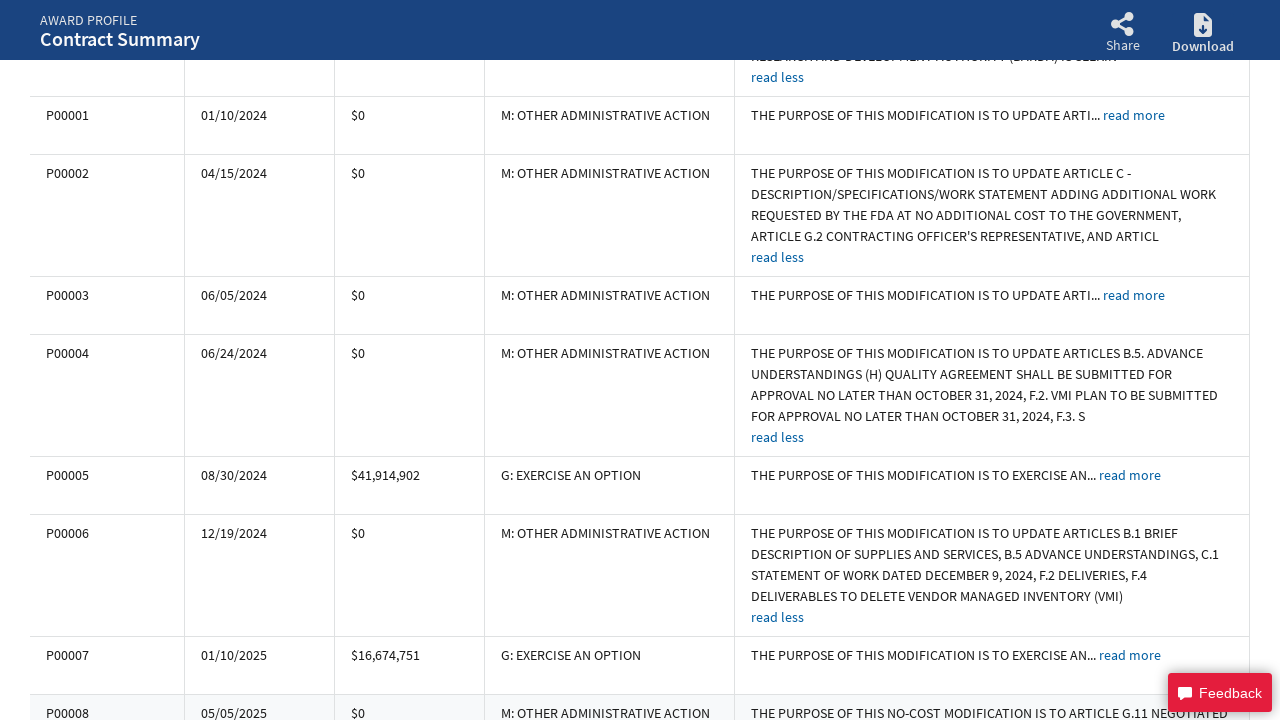

Clicked 'Read more' button #1 at (1134, 115) on xpath=//div[@class='results-table-content']//button[contains(translate(normalize
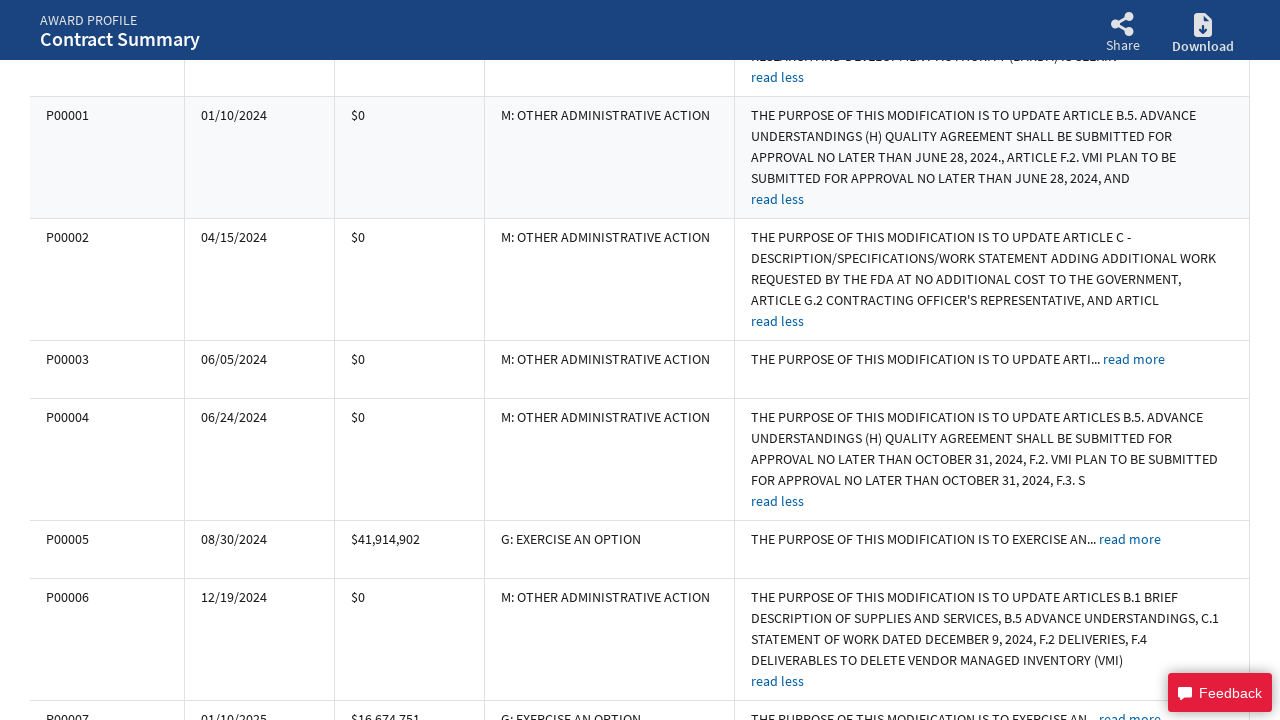

Clicked 'Read more' button #2 at (1130, 539) on xpath=//div[@class='results-table-content']//button[contains(translate(normalize
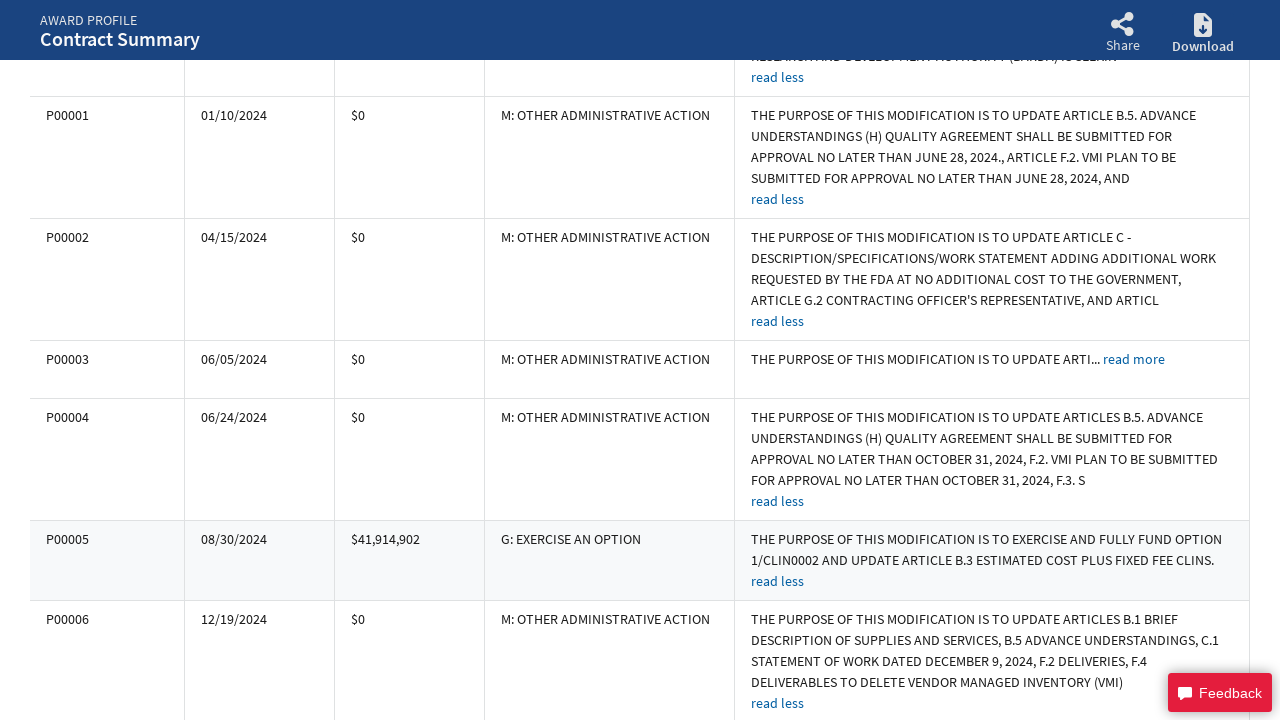

Clicked 'Read more' button #3 at (1135, 360) on xpath=//div[@class='results-table-content']//button[contains(translate(normalize
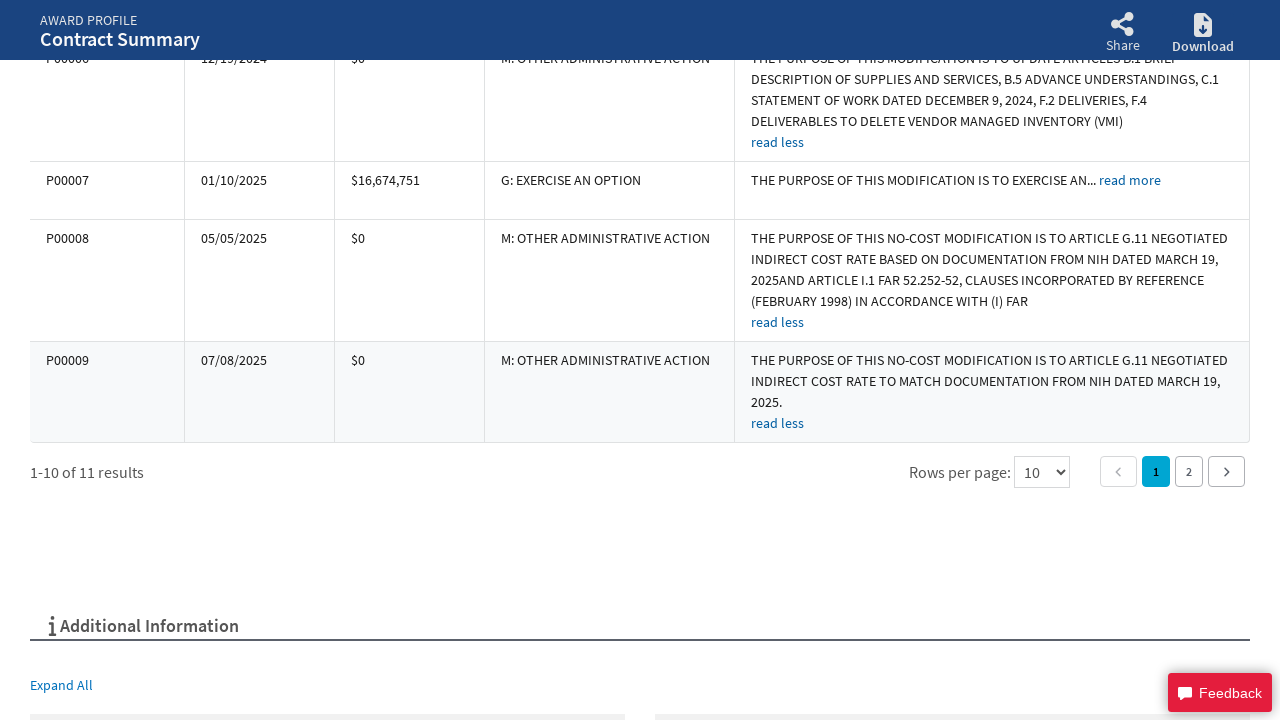

Waited 250ms before next expansion pass on xpath=//div[@class='results-table-content']//button[contains(translate(normalize
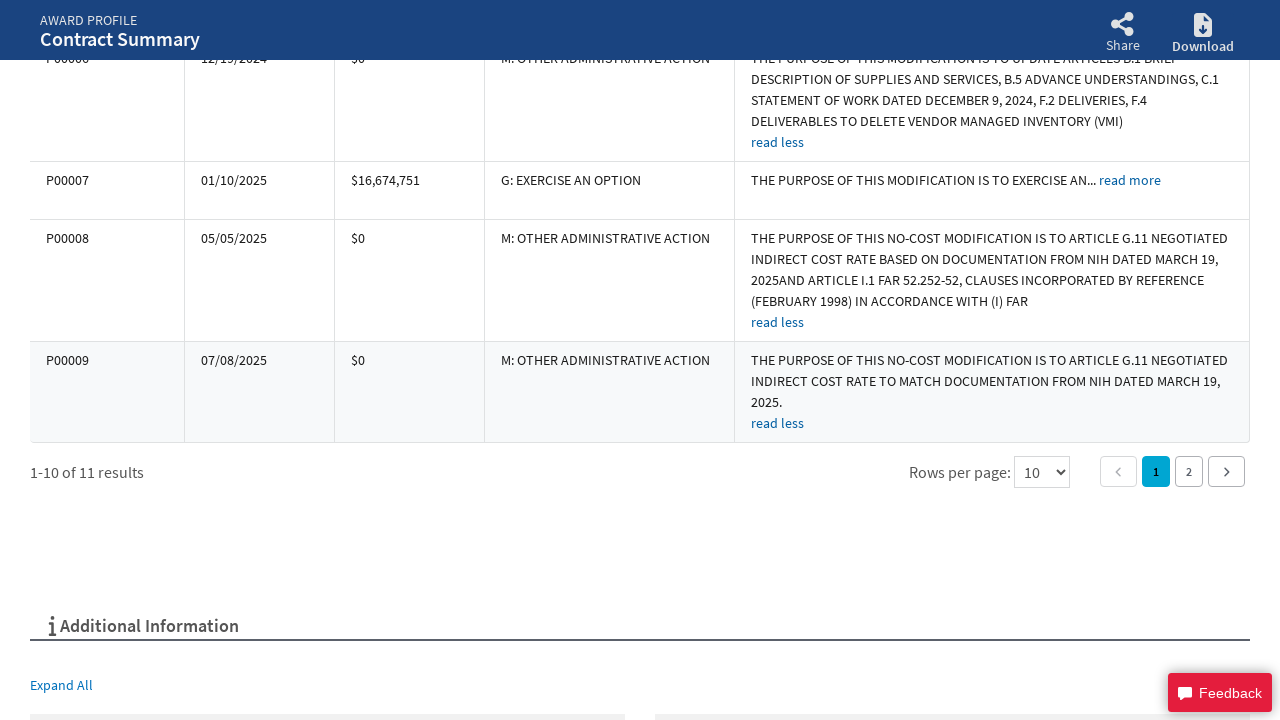

Clicked 'Read more' button #1 at (1134, 360) on xpath=//div[@class='results-table-content']//button[contains(translate(normalize
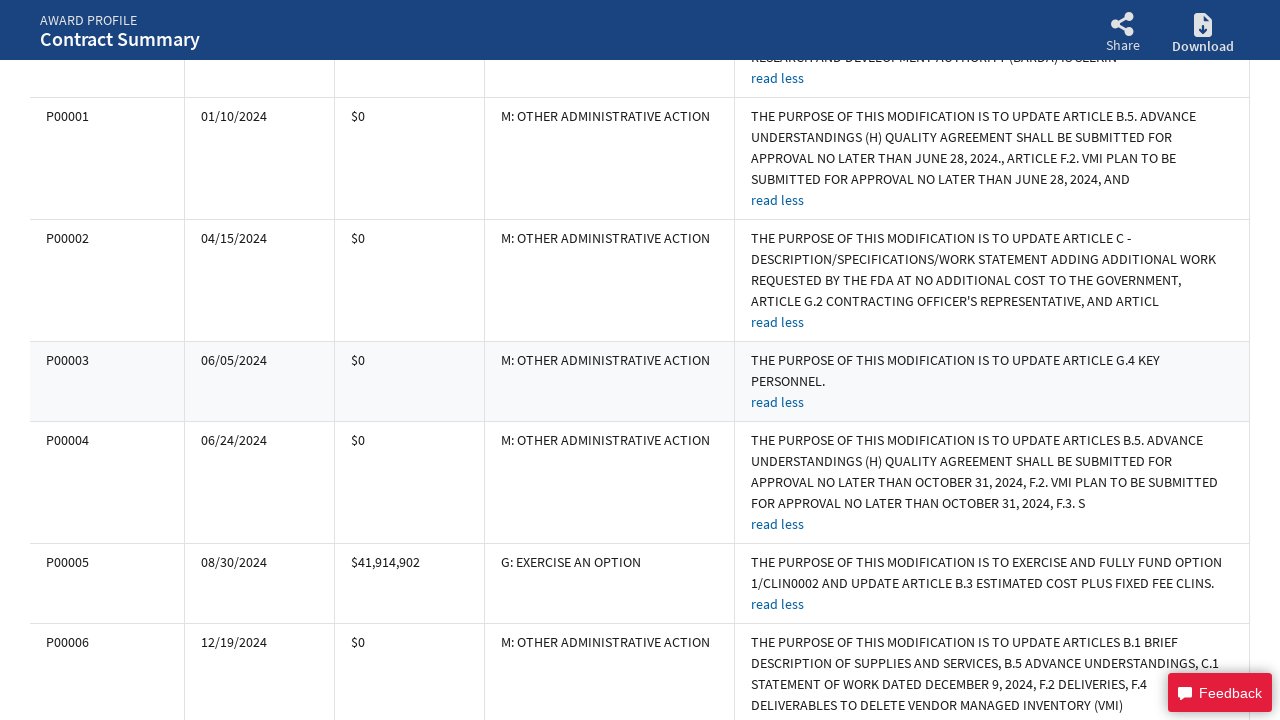

Waited 250ms before next expansion pass on xpath=//div[@class='results-table-content']//button[contains(translate(normalize
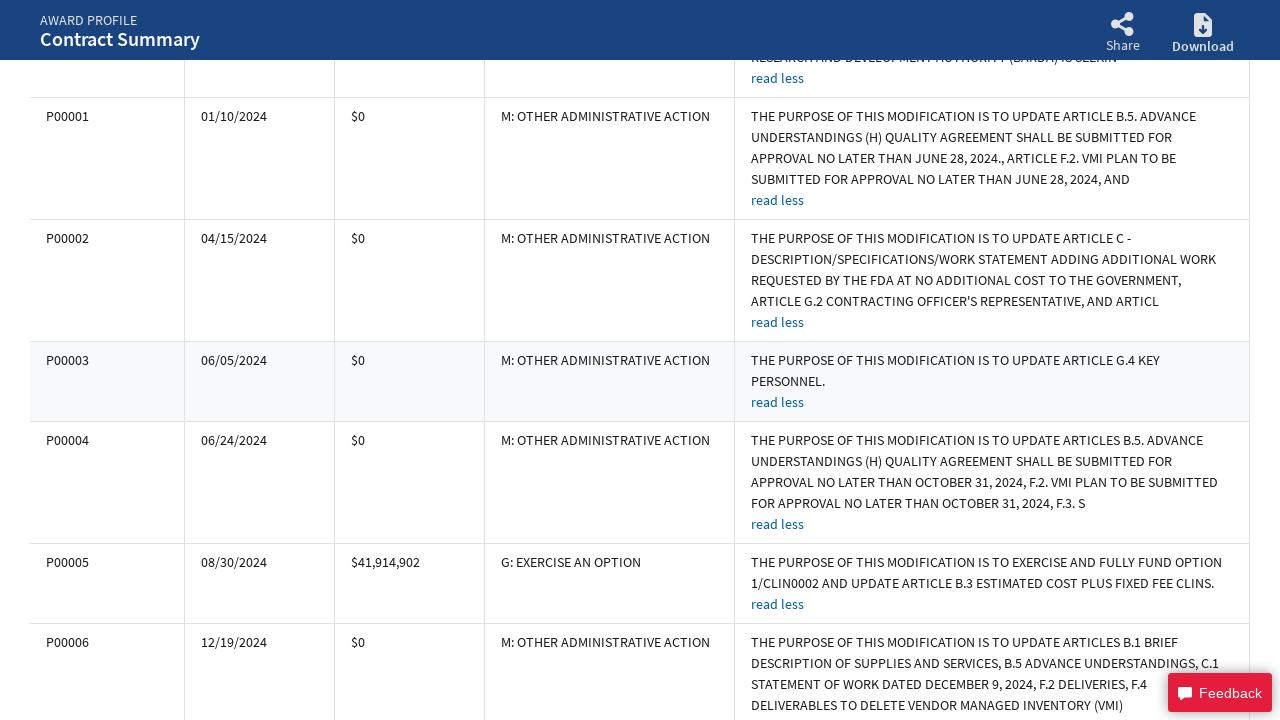

Clicked 'Read more' button #1 at (1130, 360) on xpath=//div[@class='results-table-content']//button[contains(translate(normalize
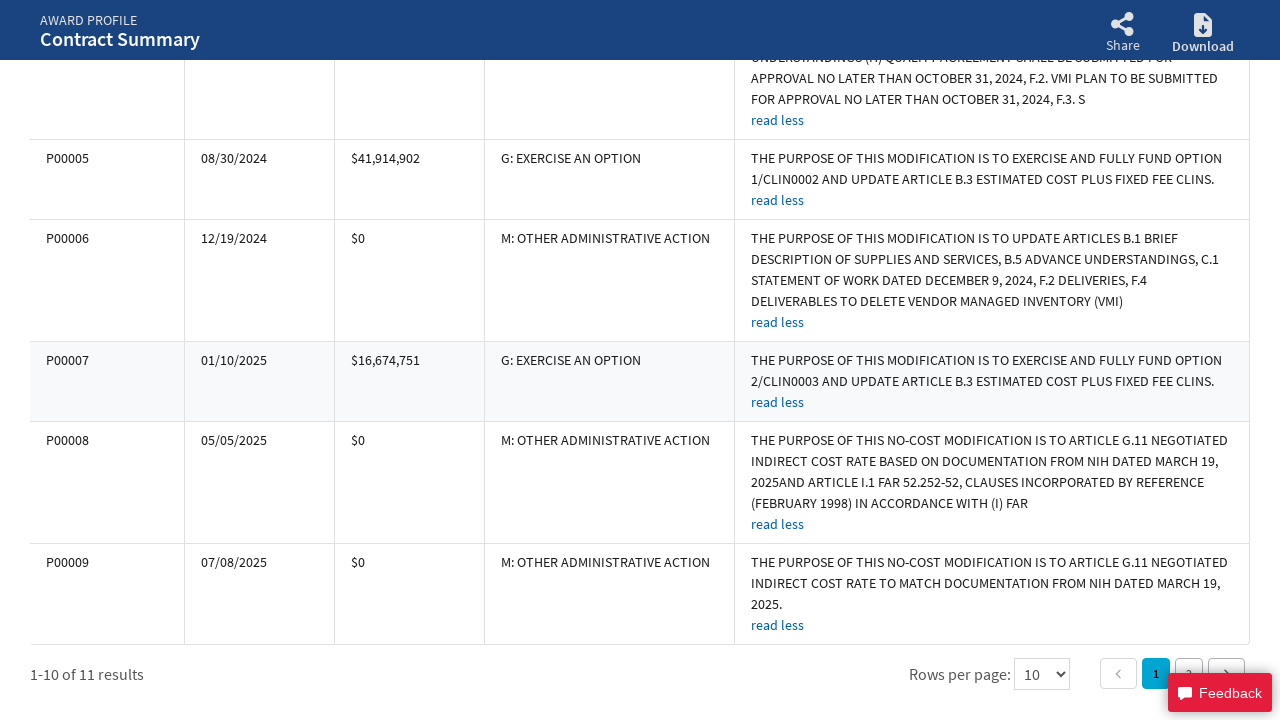

Waited 250ms before next expansion pass
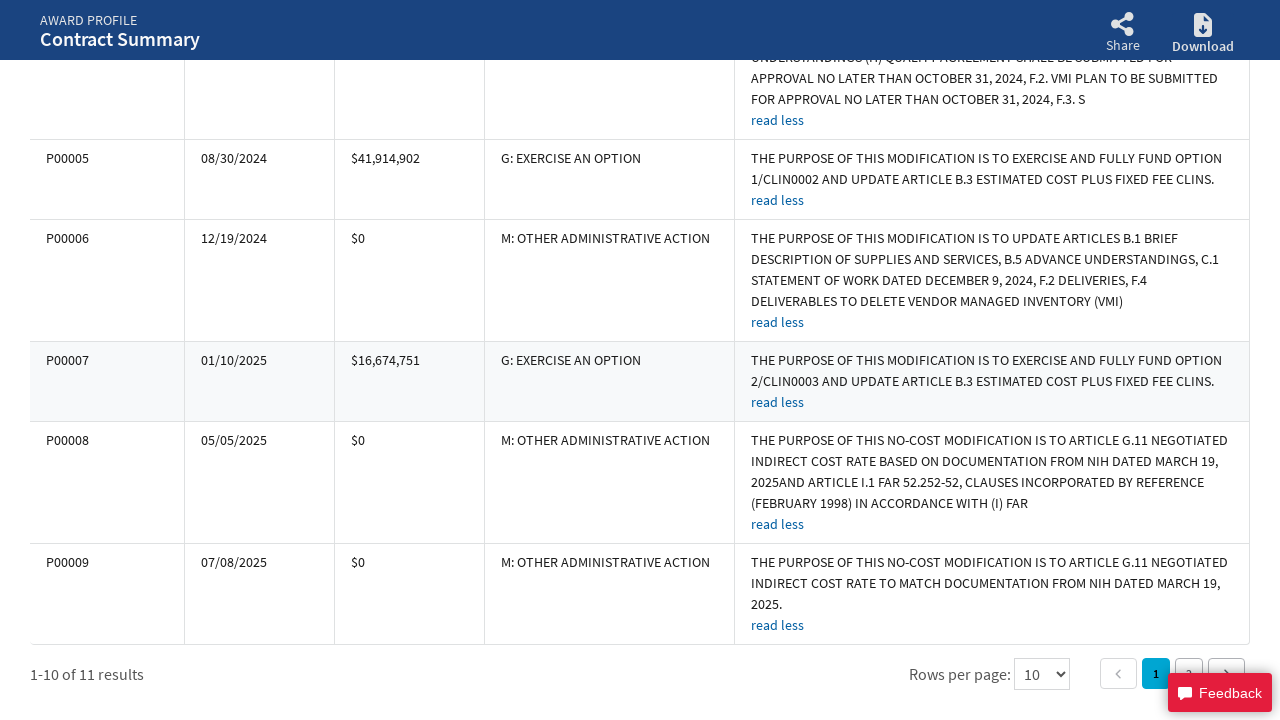

Verified transactions table is present with visible content rows
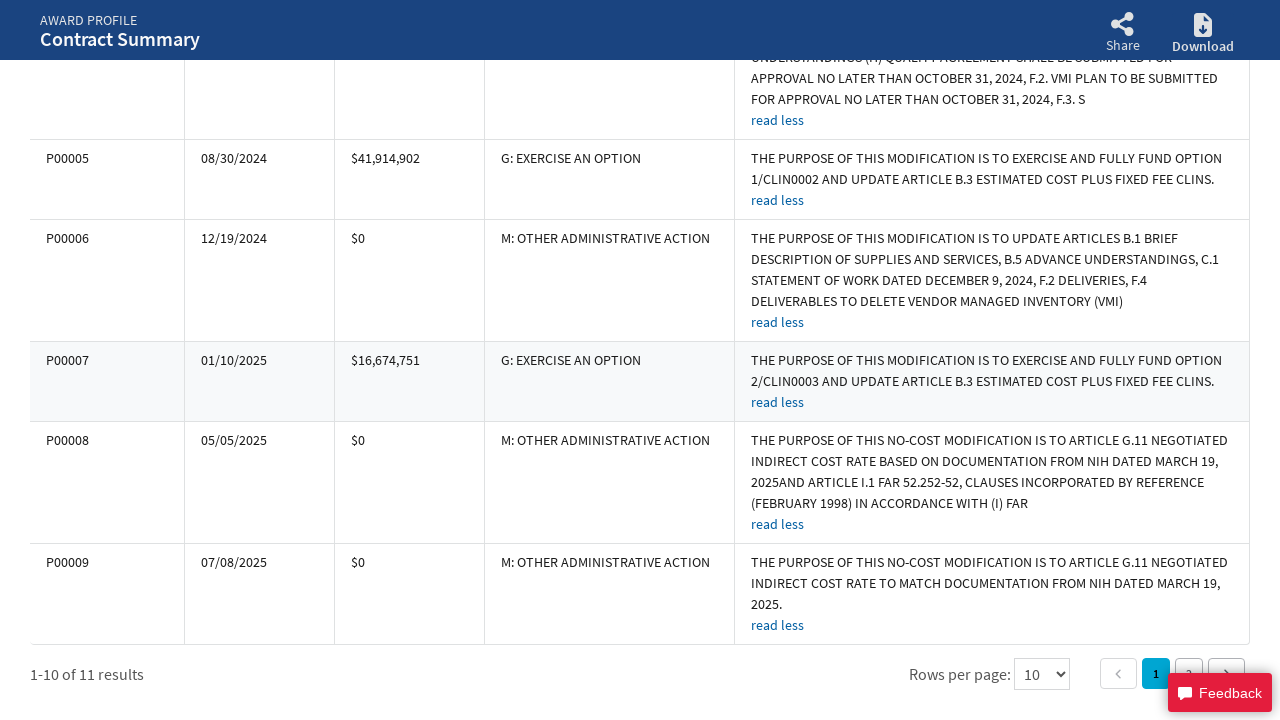

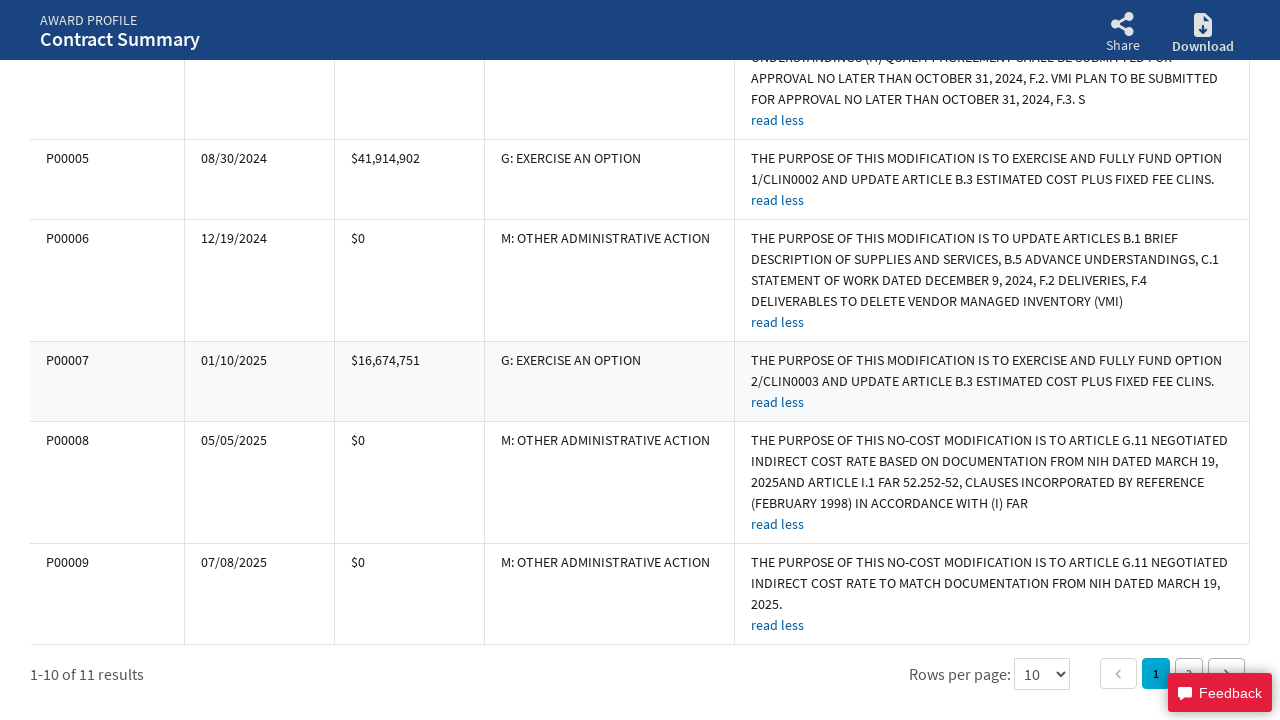